Tests that the filter links highlight correctly when clicked to show All, Active, or Completed items

Starting URL: https://demo.playwright.dev/todomvc

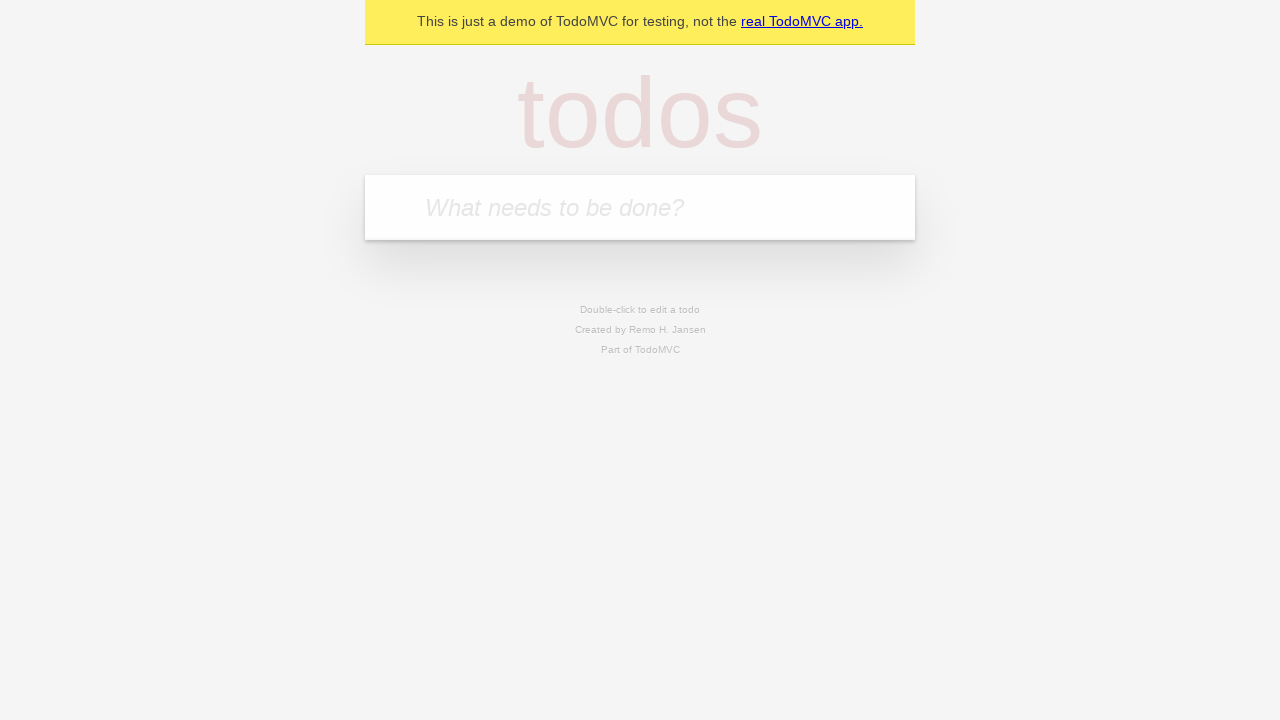

Filled todo input with 'buy some cheese' on internal:attr=[placeholder="What needs to be done?"i]
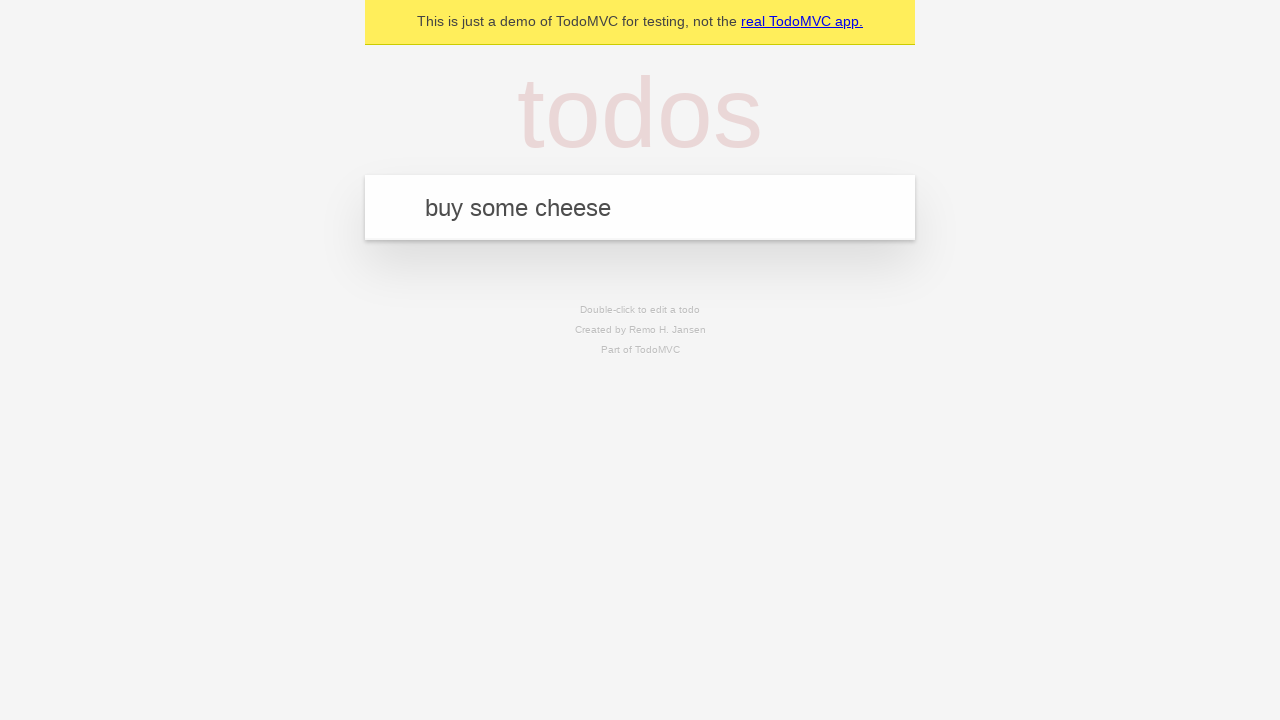

Pressed Enter to create todo 'buy some cheese' on internal:attr=[placeholder="What needs to be done?"i]
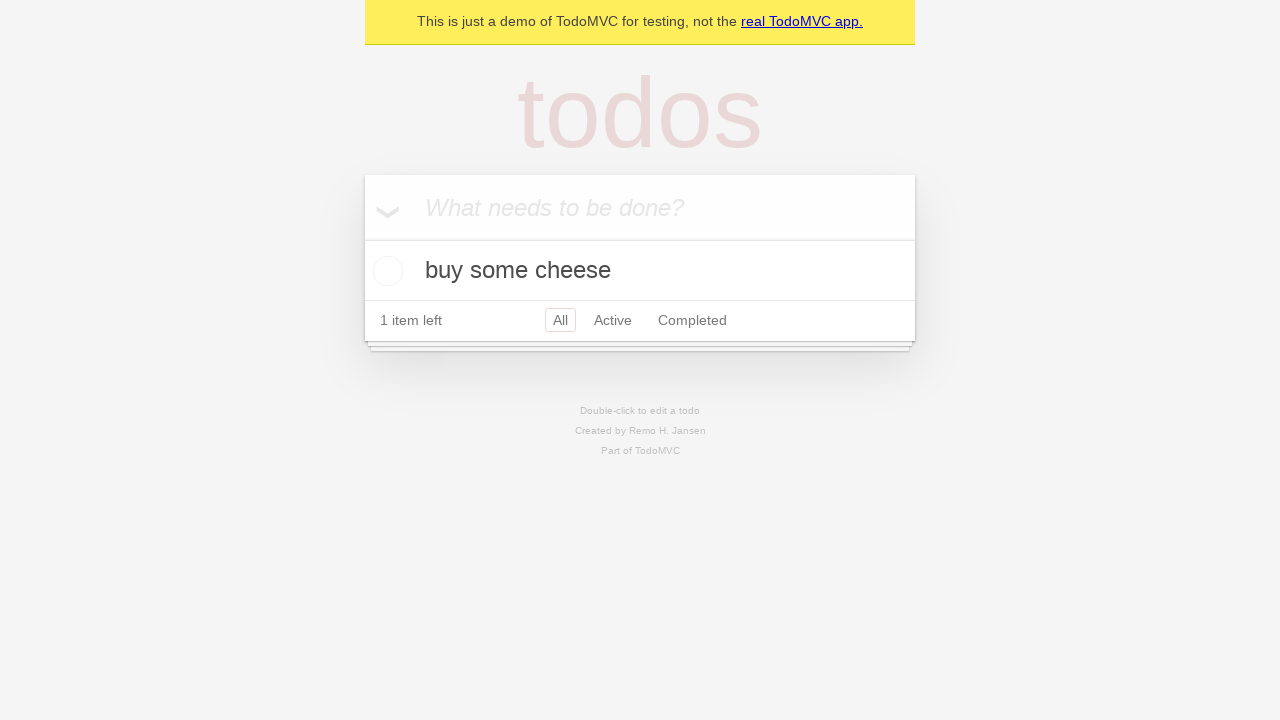

Filled todo input with 'feed the cat' on internal:attr=[placeholder="What needs to be done?"i]
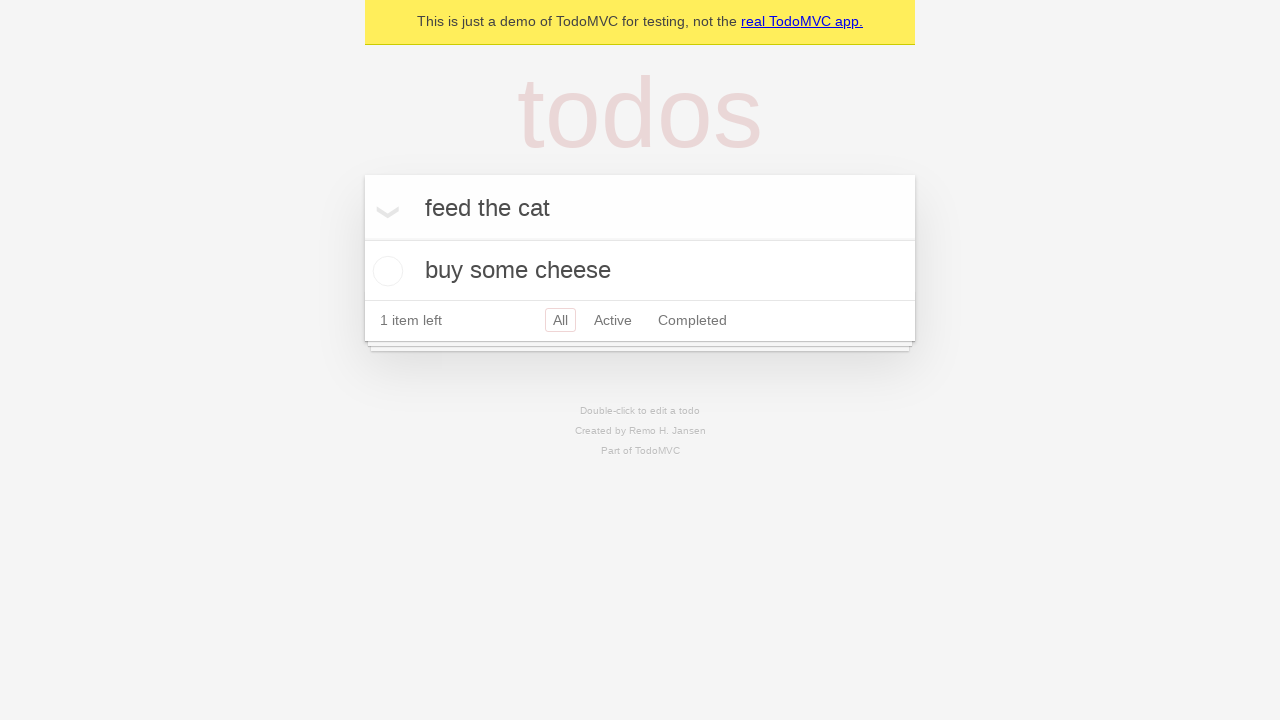

Pressed Enter to create todo 'feed the cat' on internal:attr=[placeholder="What needs to be done?"i]
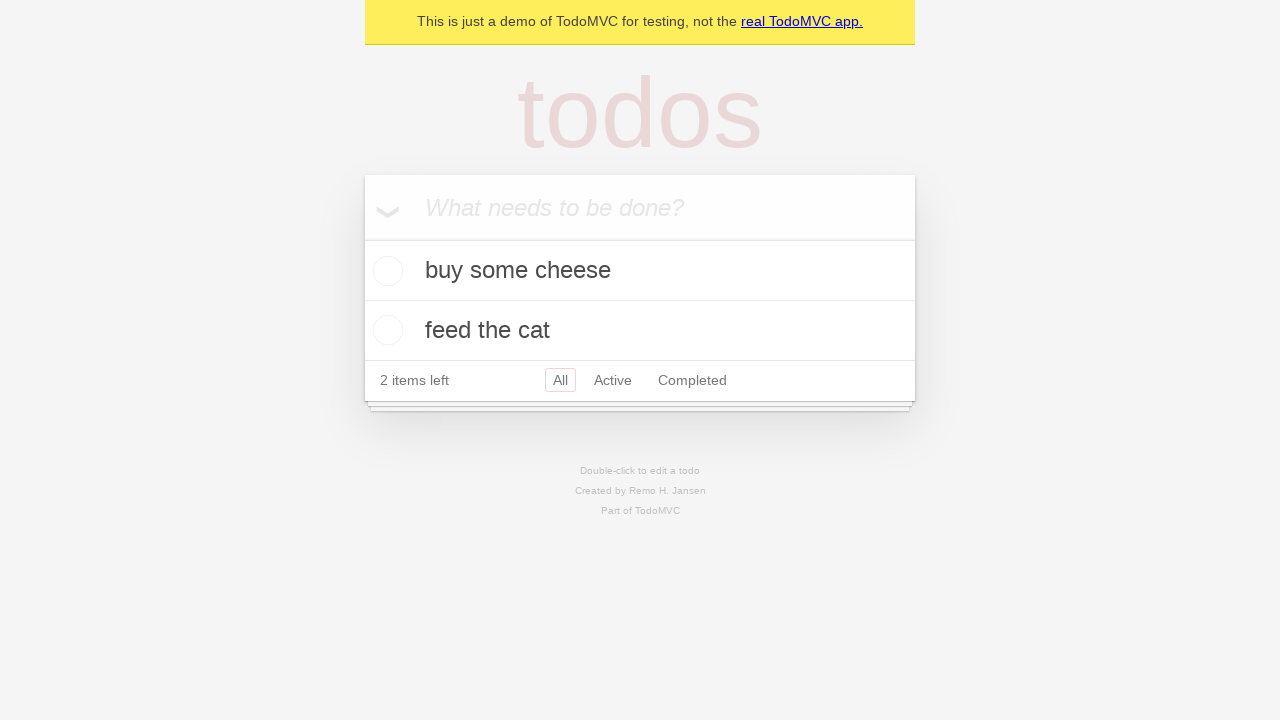

Filled todo input with 'book a doctors appointment' on internal:attr=[placeholder="What needs to be done?"i]
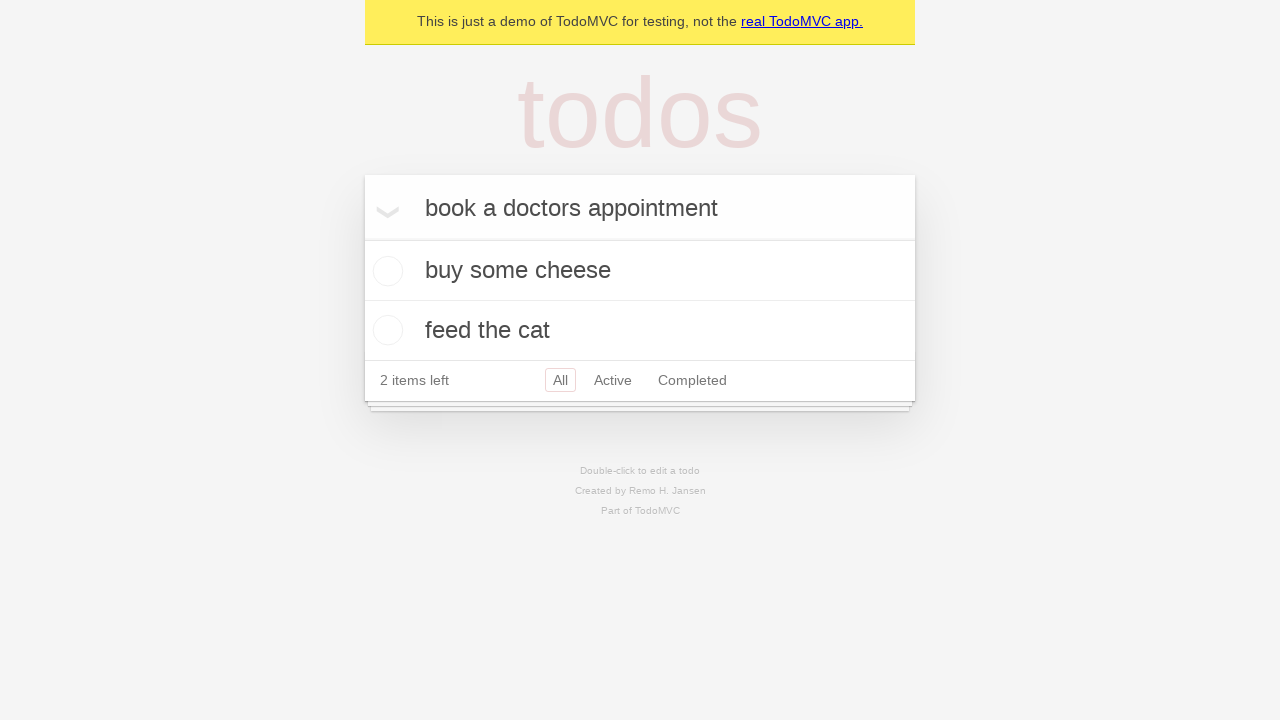

Pressed Enter to create todo 'book a doctors appointment' on internal:attr=[placeholder="What needs to be done?"i]
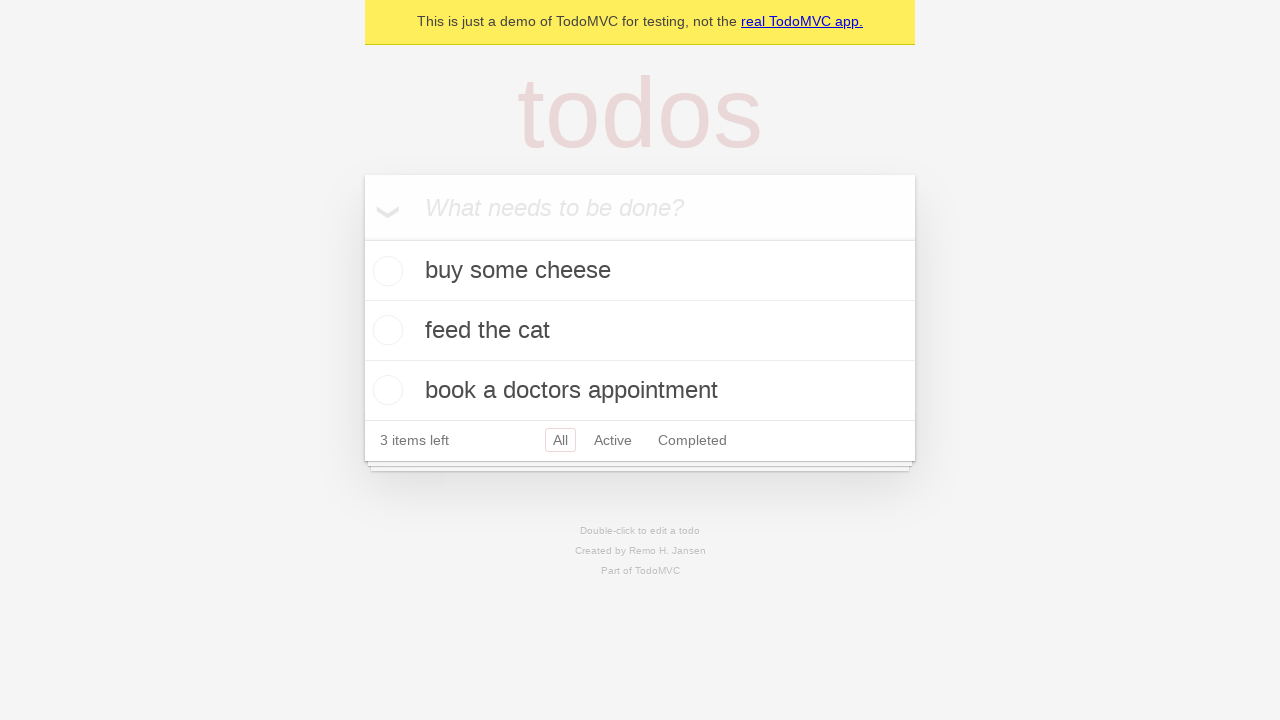

Waited for all 3 todos to be created
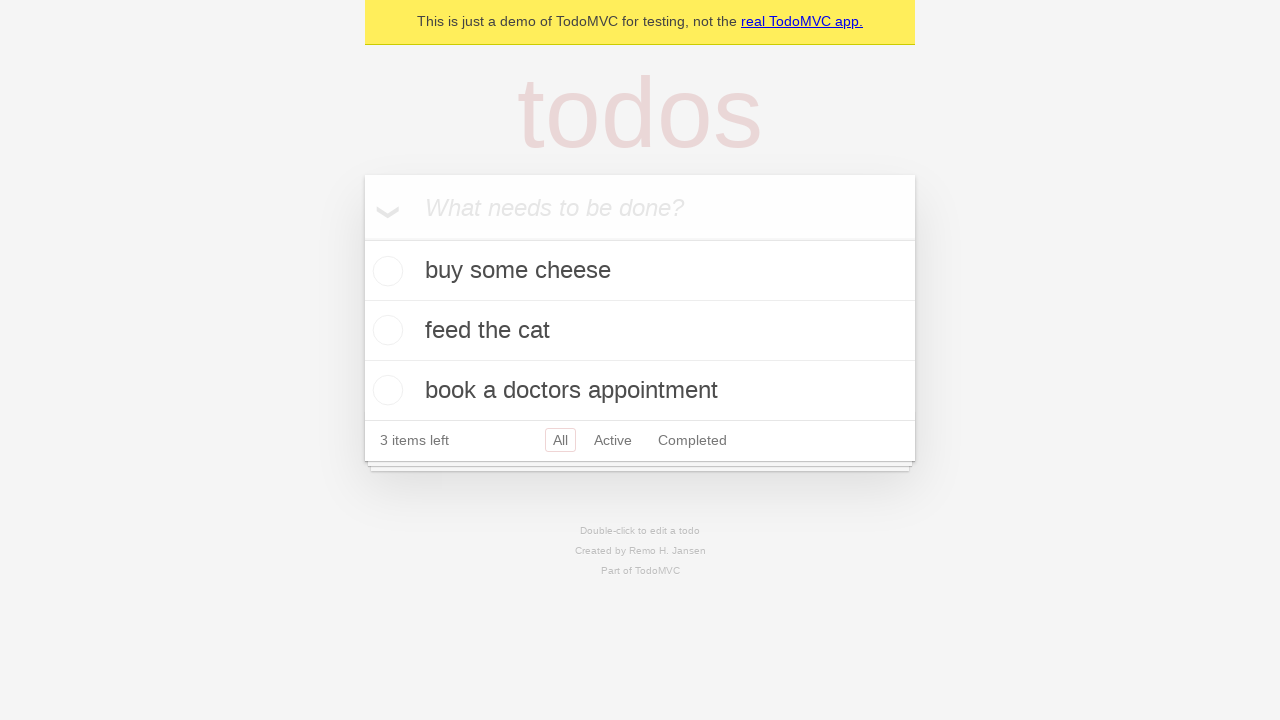

Clicked Active filter link at (613, 440) on internal:role=link[name="Active"i]
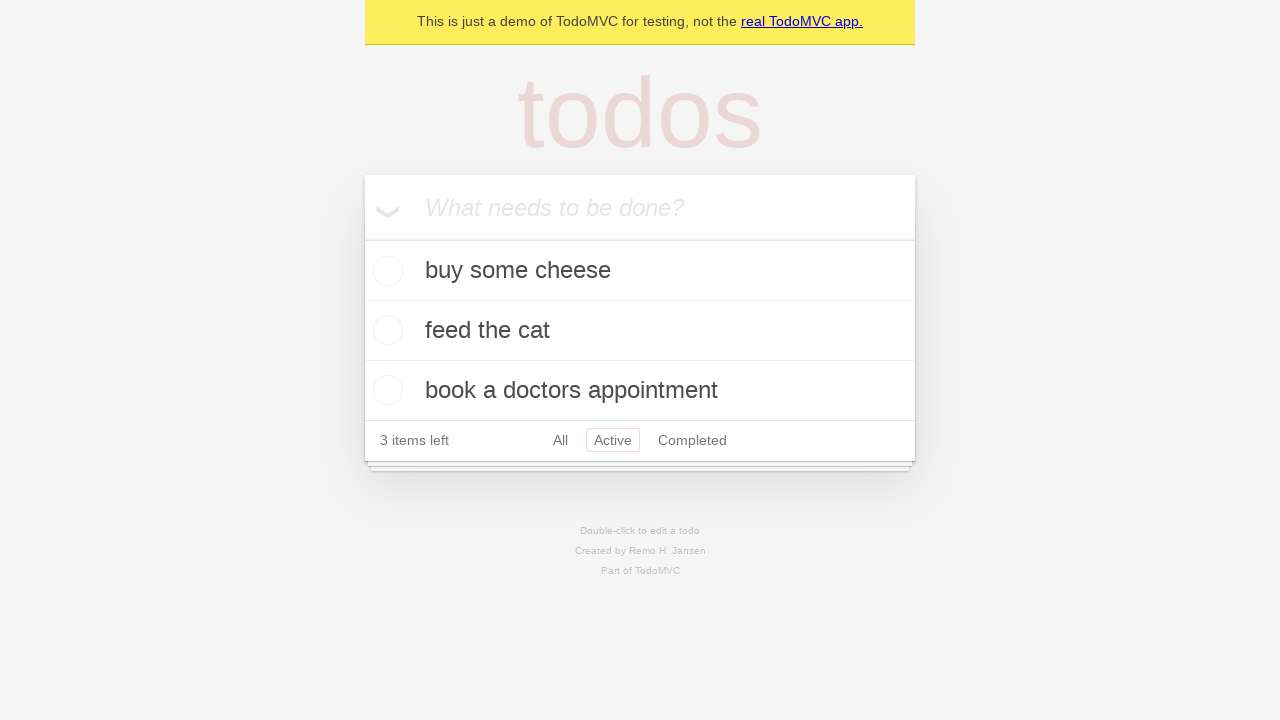

Clicked Completed filter link at (692, 440) on internal:role=link[name="Completed"i]
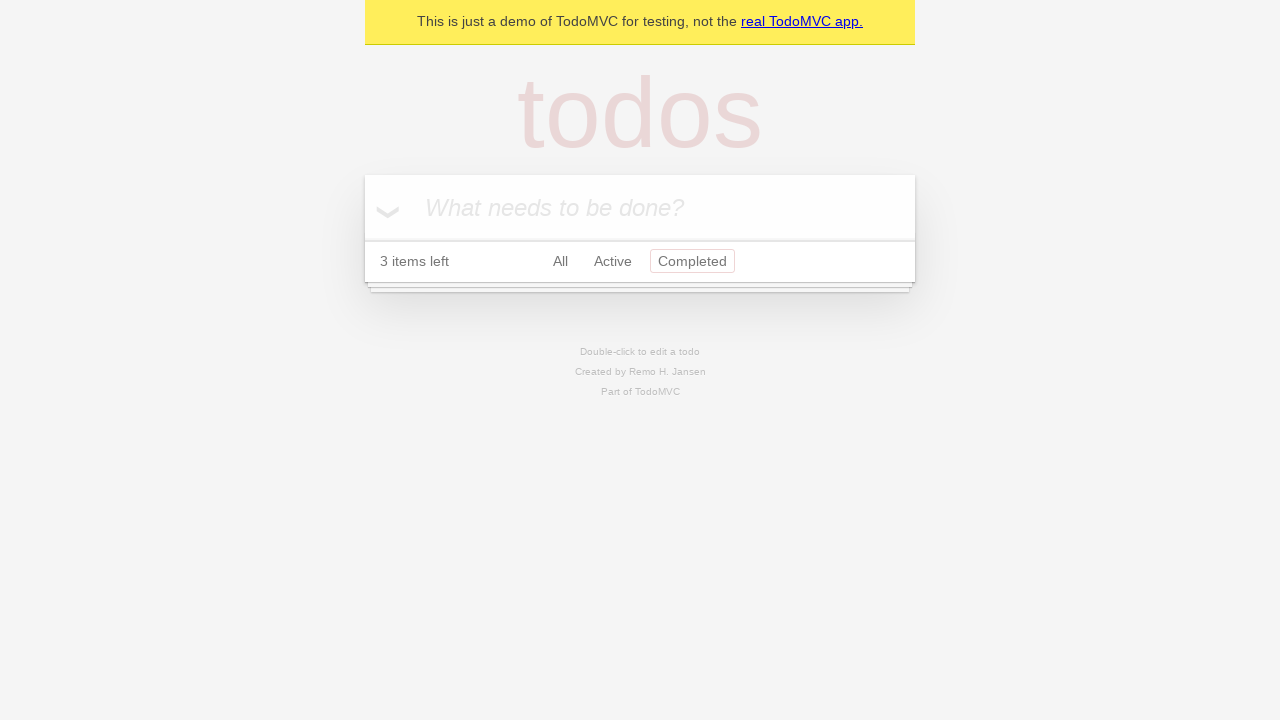

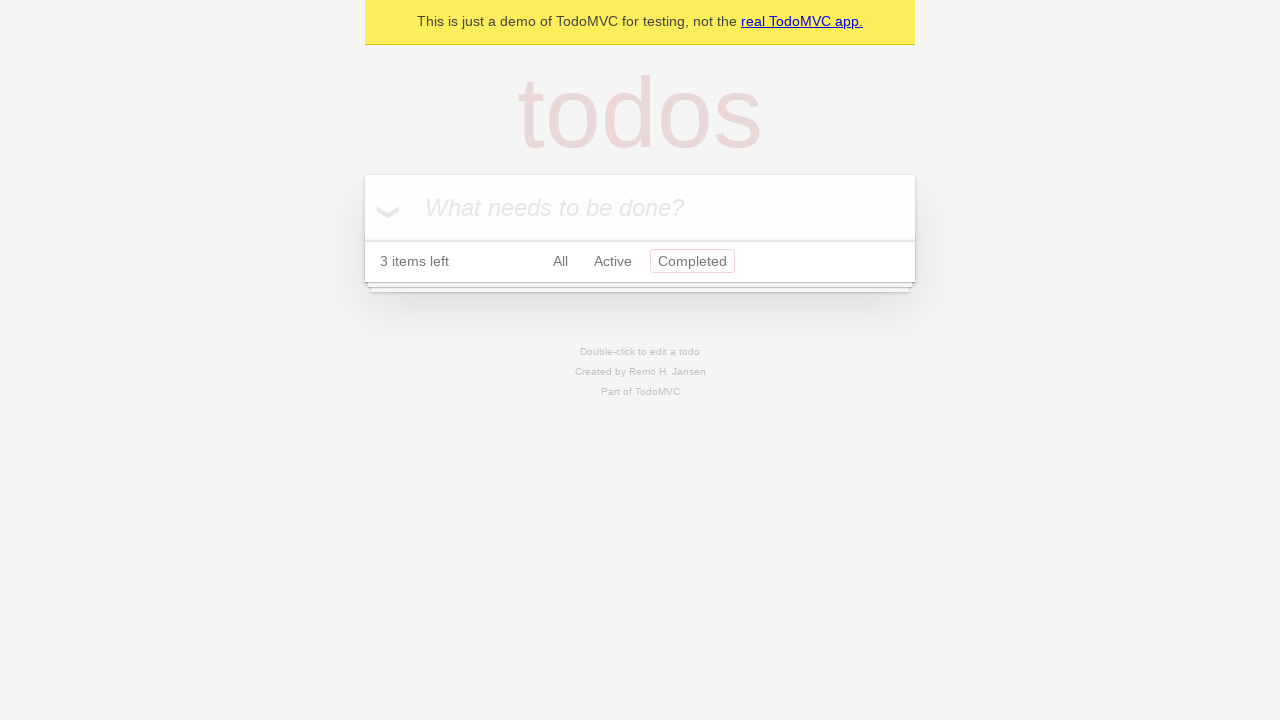